Tests custom radio button selection on Angular Material components demo page

Starting URL: https://material.angular.io/components/radio/examples

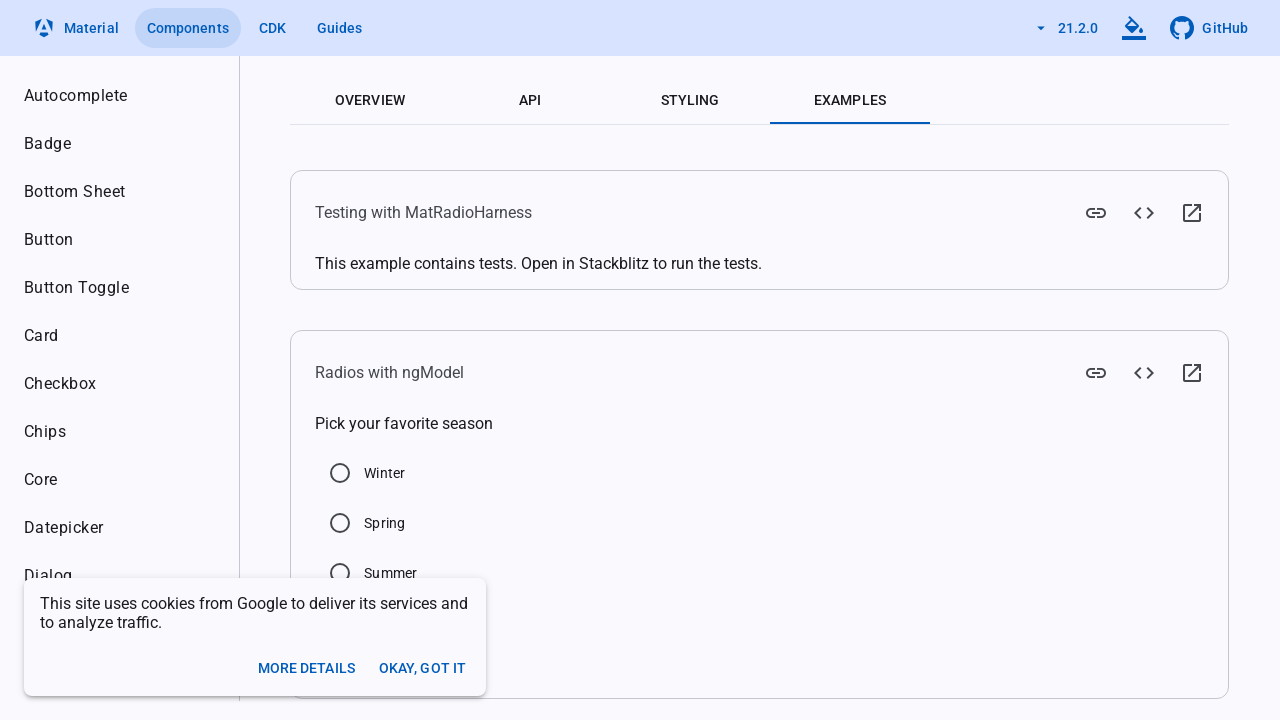

Clicked Winter radio button using JavaScript to handle custom Angular Material styling
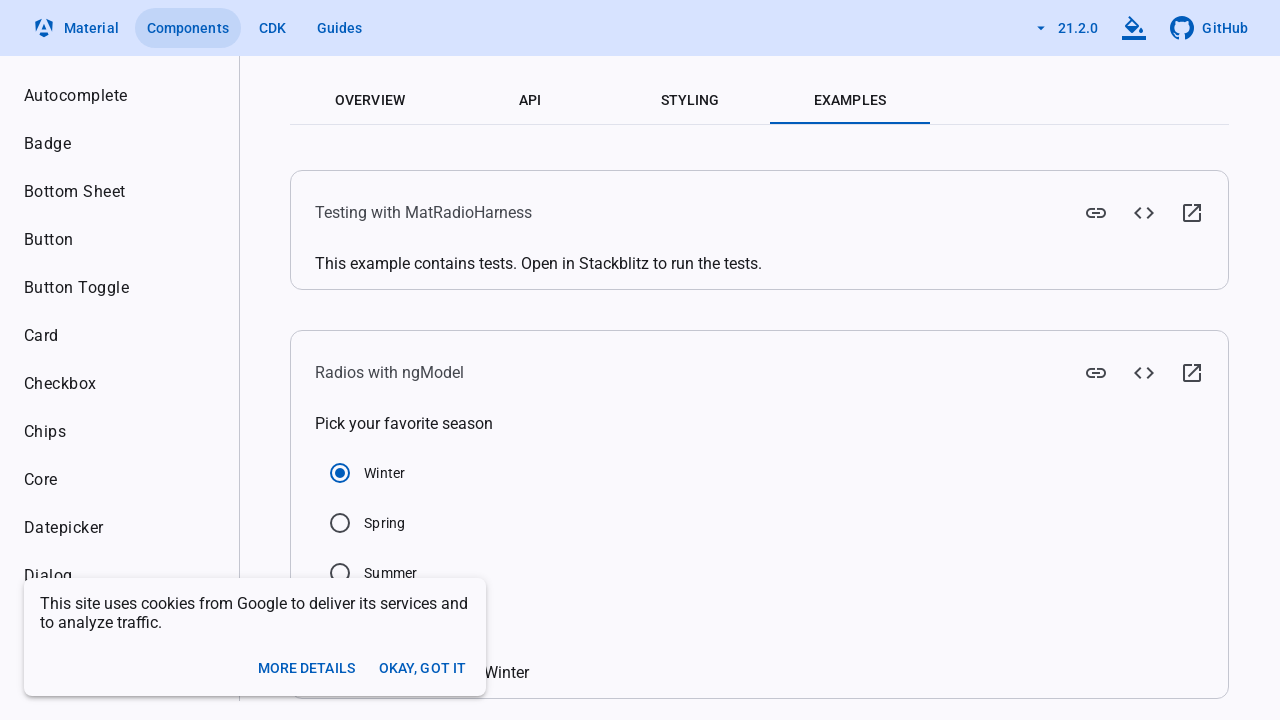

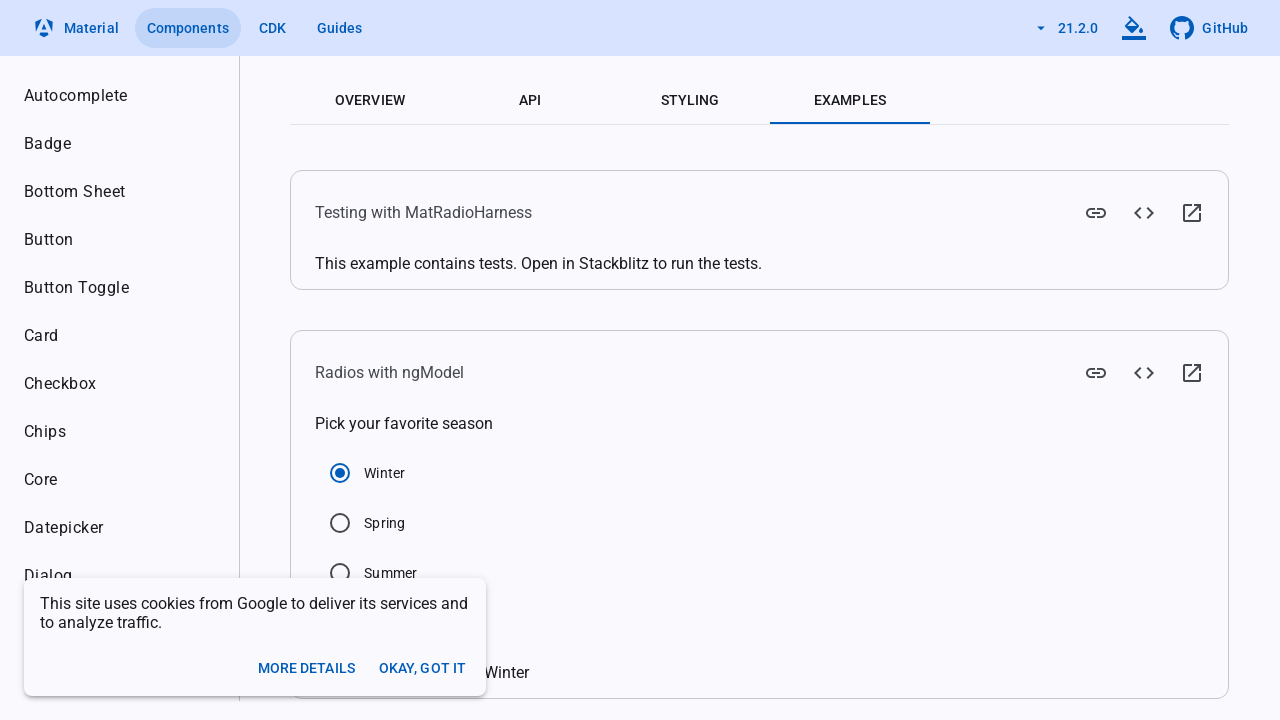